Tests click and hold functionality by selecting multiple consecutive elements in a grid

Starting URL: http://jqueryui.com/resources/demos/selectable/display-grid.html

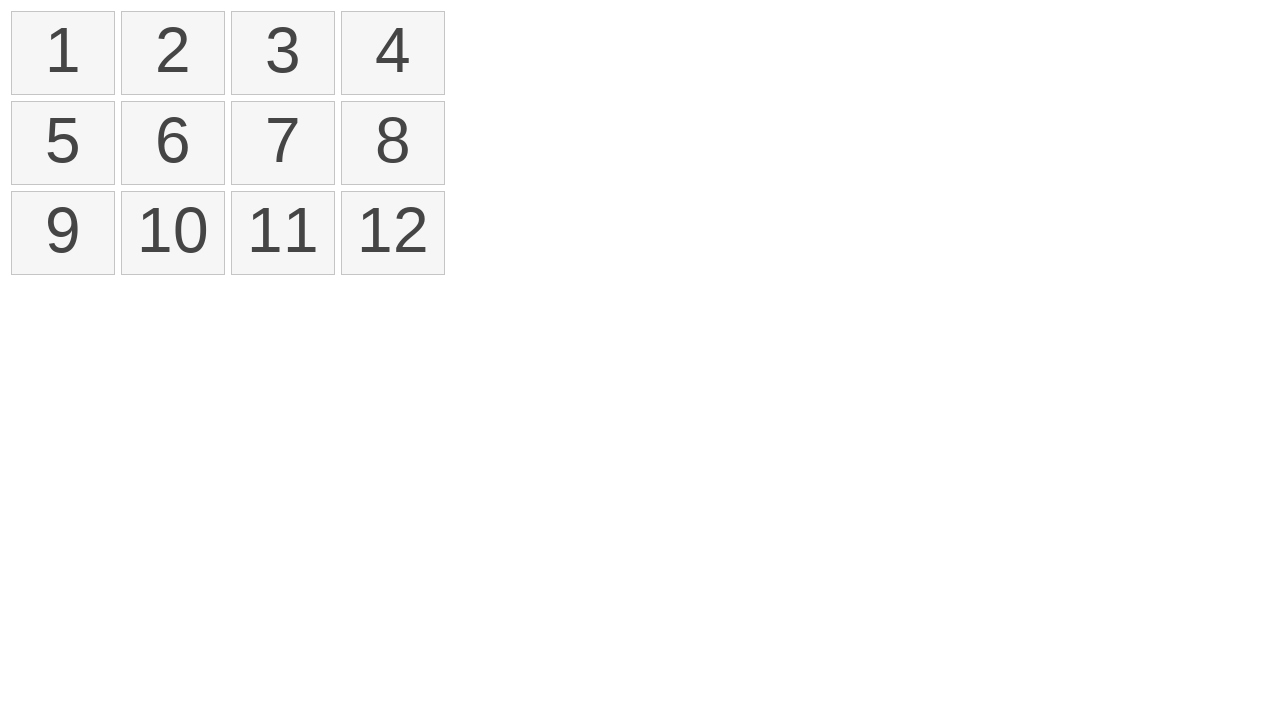

Located first selectable element in grid
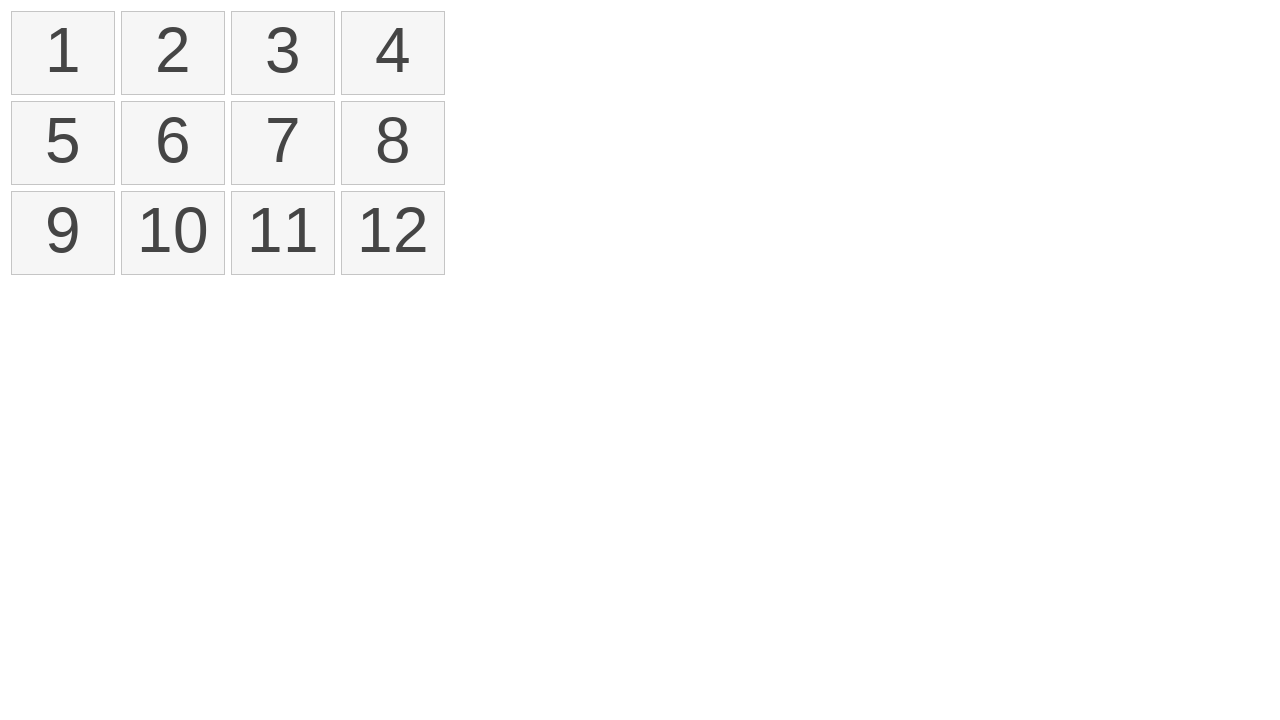

Located fourth selectable element in grid
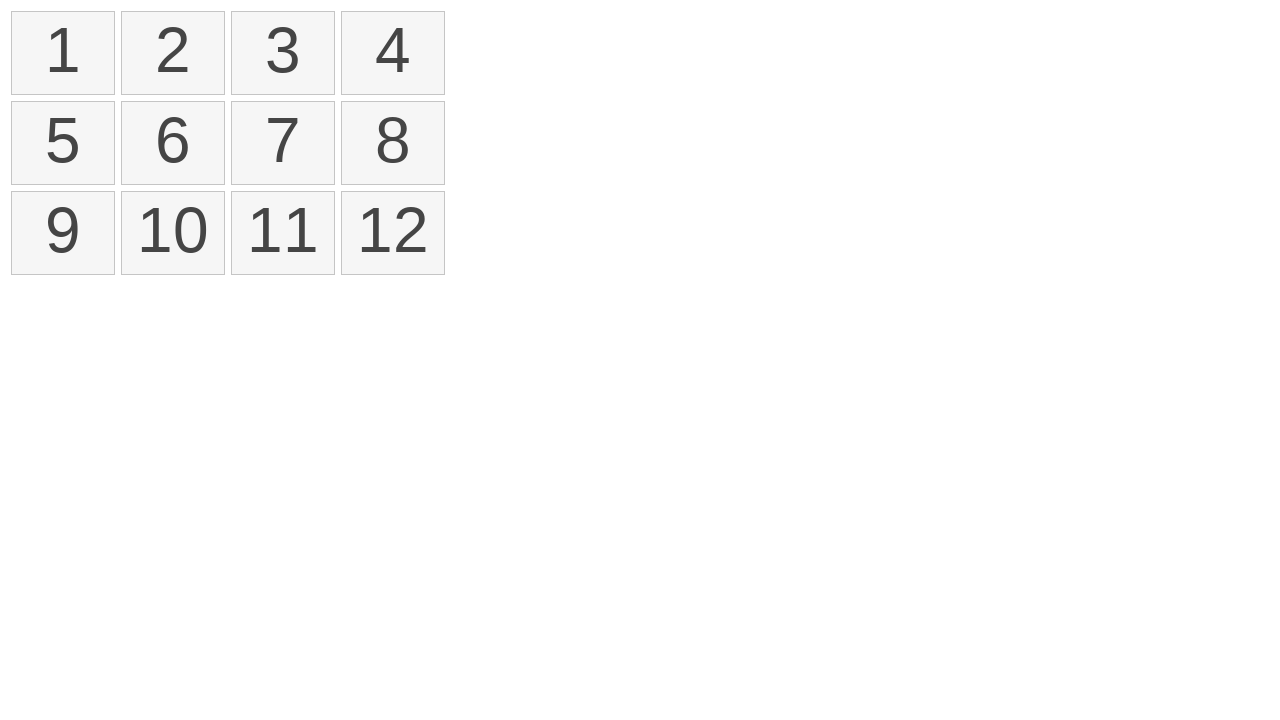

Dragged from first to fourth element to select multiple items at (393, 53)
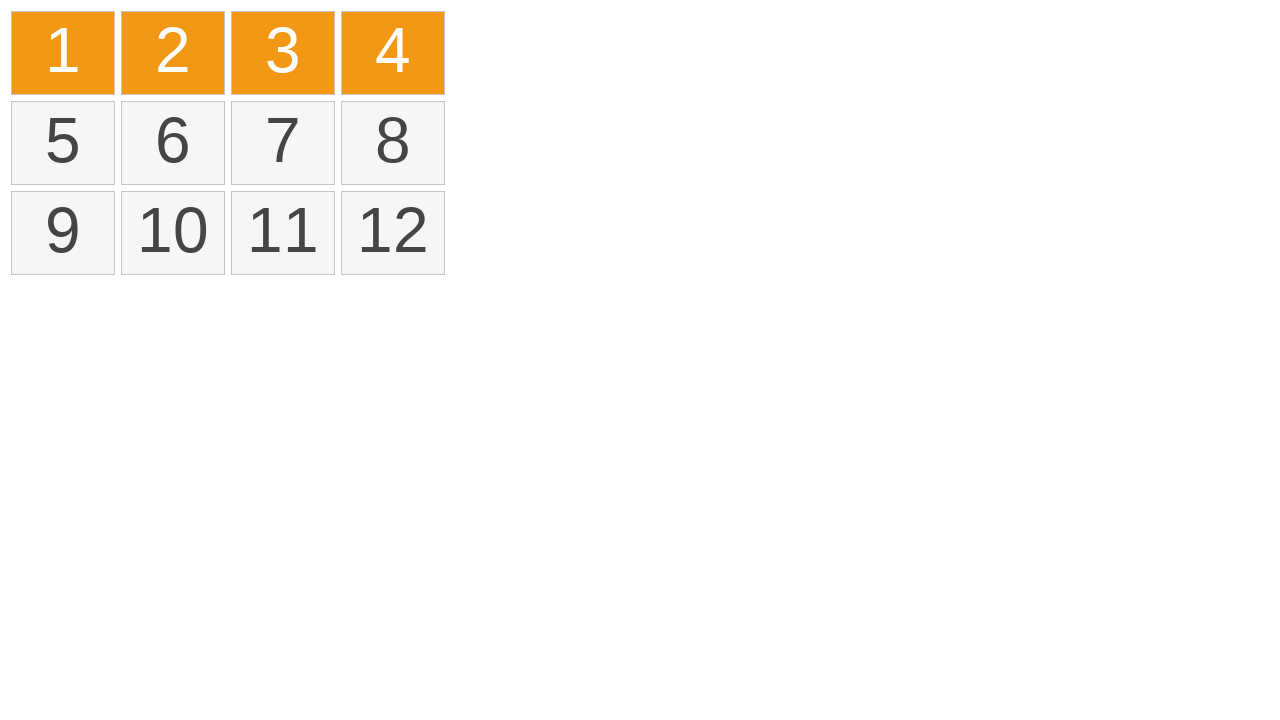

Counted selected elements in grid
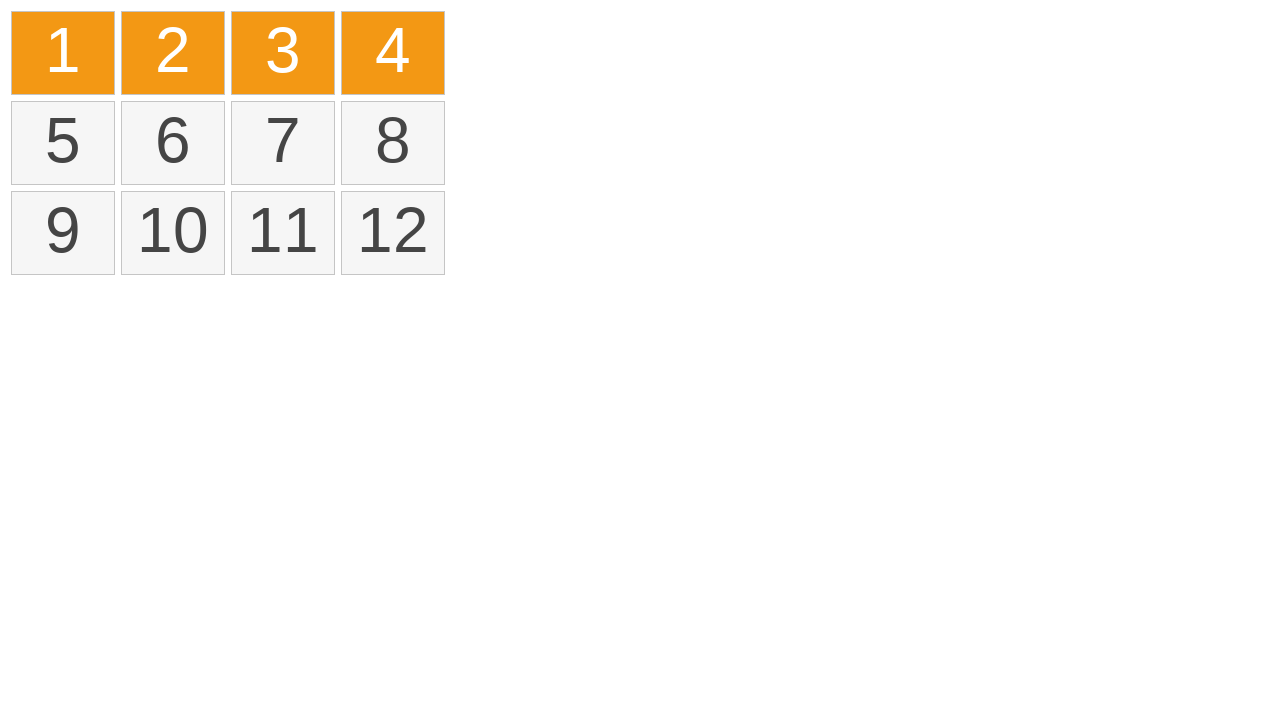

Assertion passed: 4 elements are selected
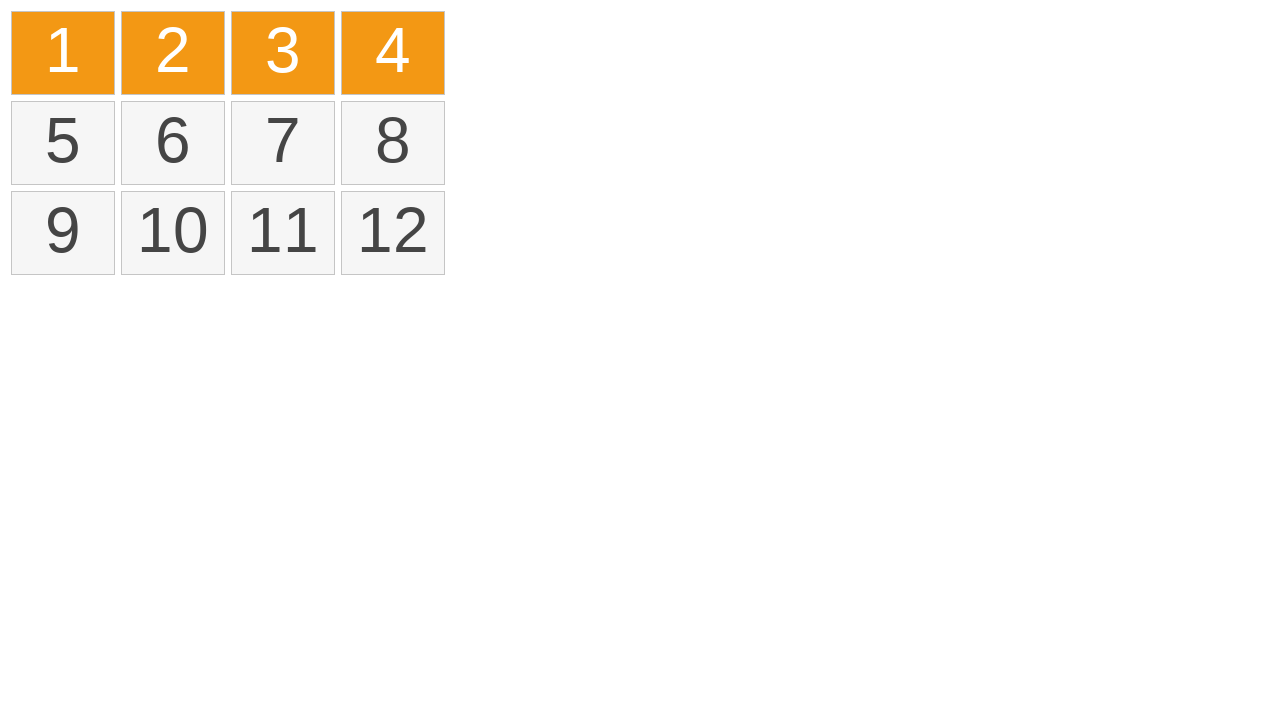

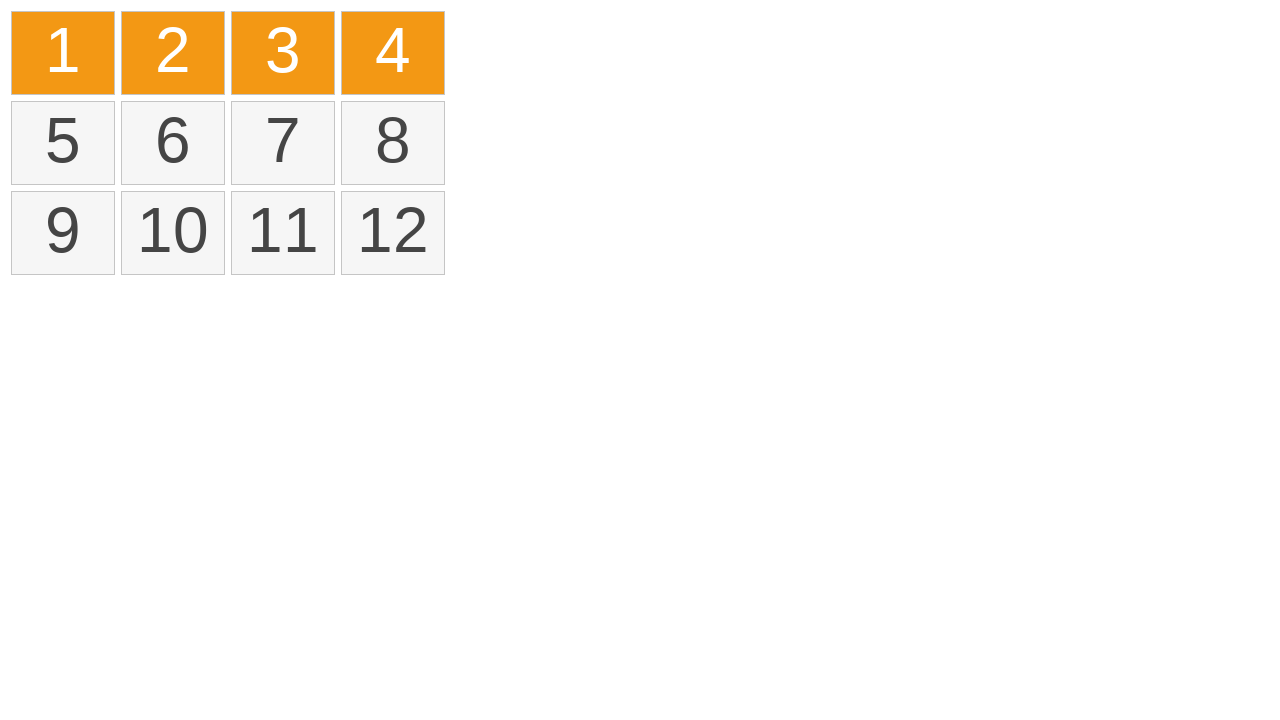